Tests an e-commerce grocery shopping flow by adding specific vegetables (Cucumber, Brocolli, Beetroot) to cart, proceeding to checkout, applying a promo code, and verifying the promo is applied successfully.

Starting URL: https://rahulshettyacademy.com/seleniumPractise/

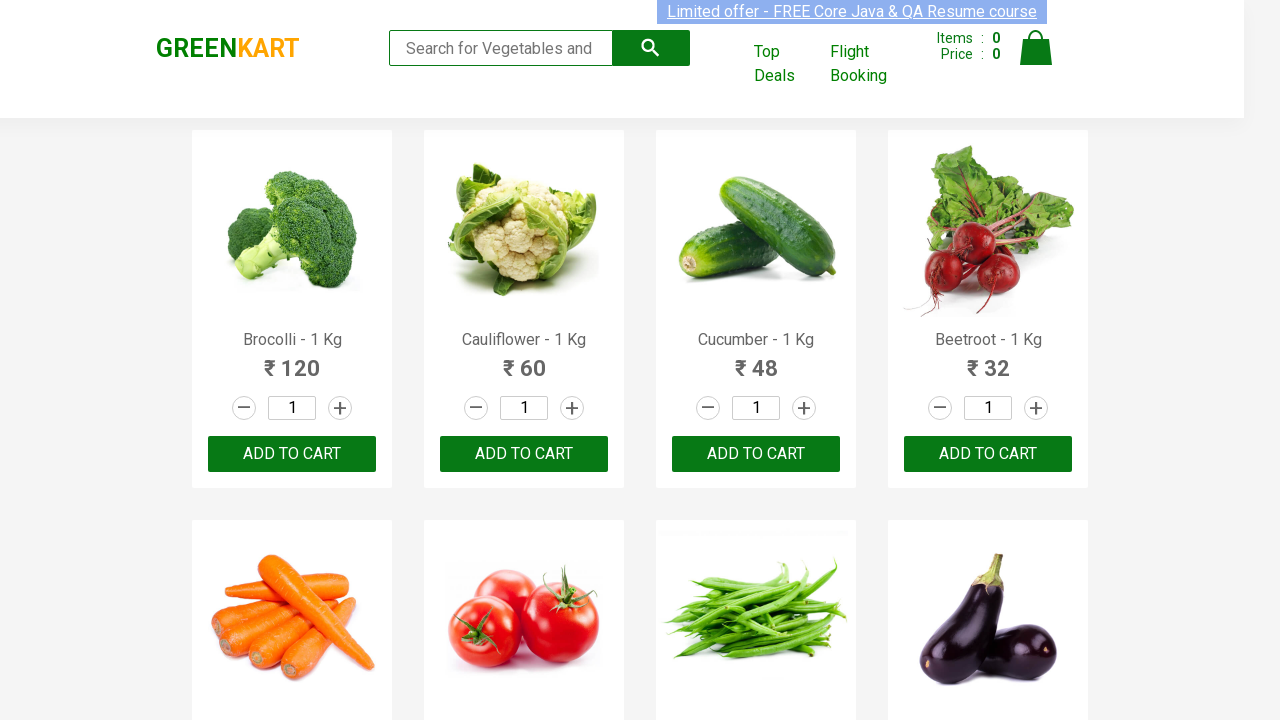

Waited for product list to load
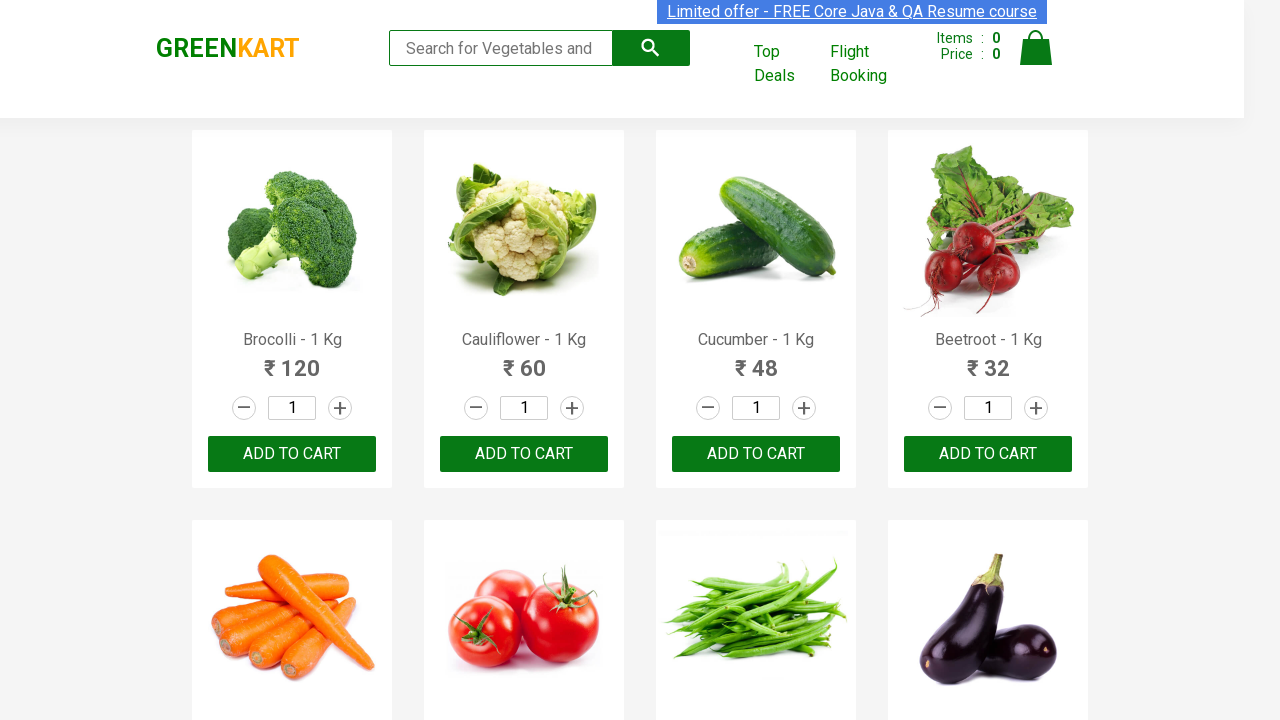

Retrieved all product elements from the page
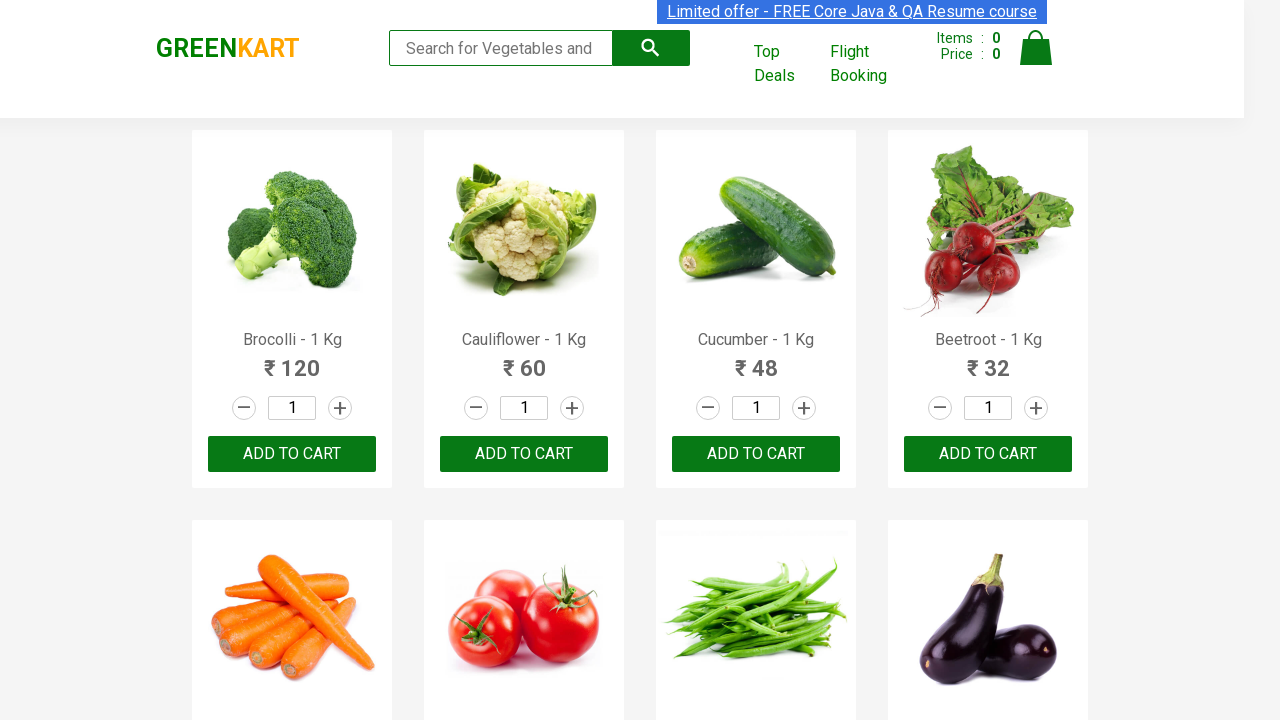

Added 'Brocolli' to cart at (292, 454) on xpath=//div[@class='product-action']/button >> nth=0
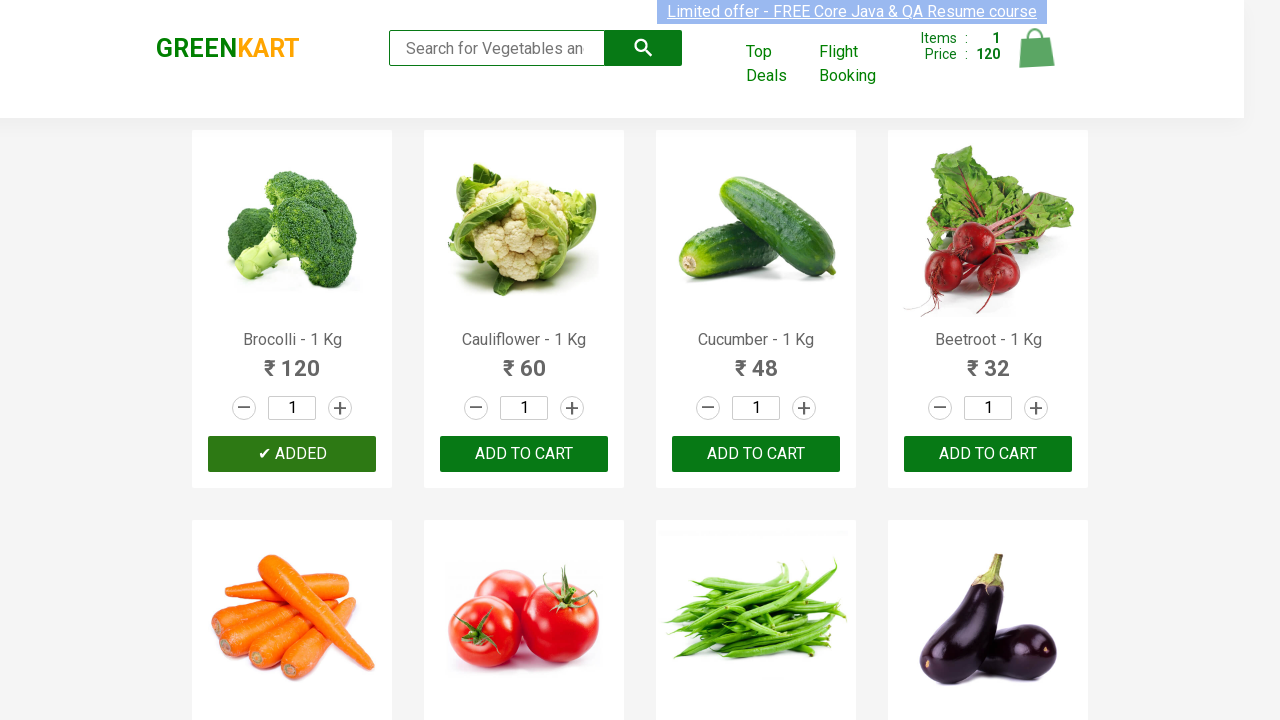

Added 'Cucumber' to cart at (756, 454) on xpath=//div[@class='product-action']/button >> nth=2
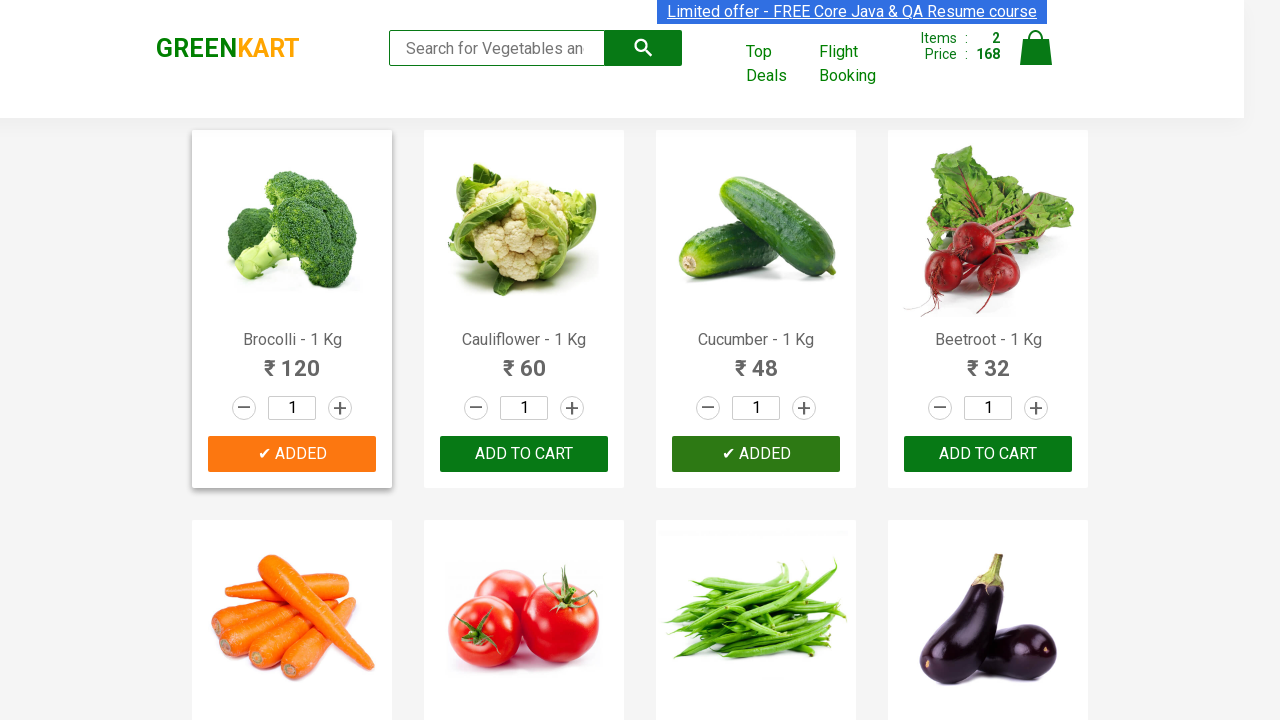

Added 'Beetroot' to cart at (988, 454) on xpath=//div[@class='product-action']/button >> nth=3
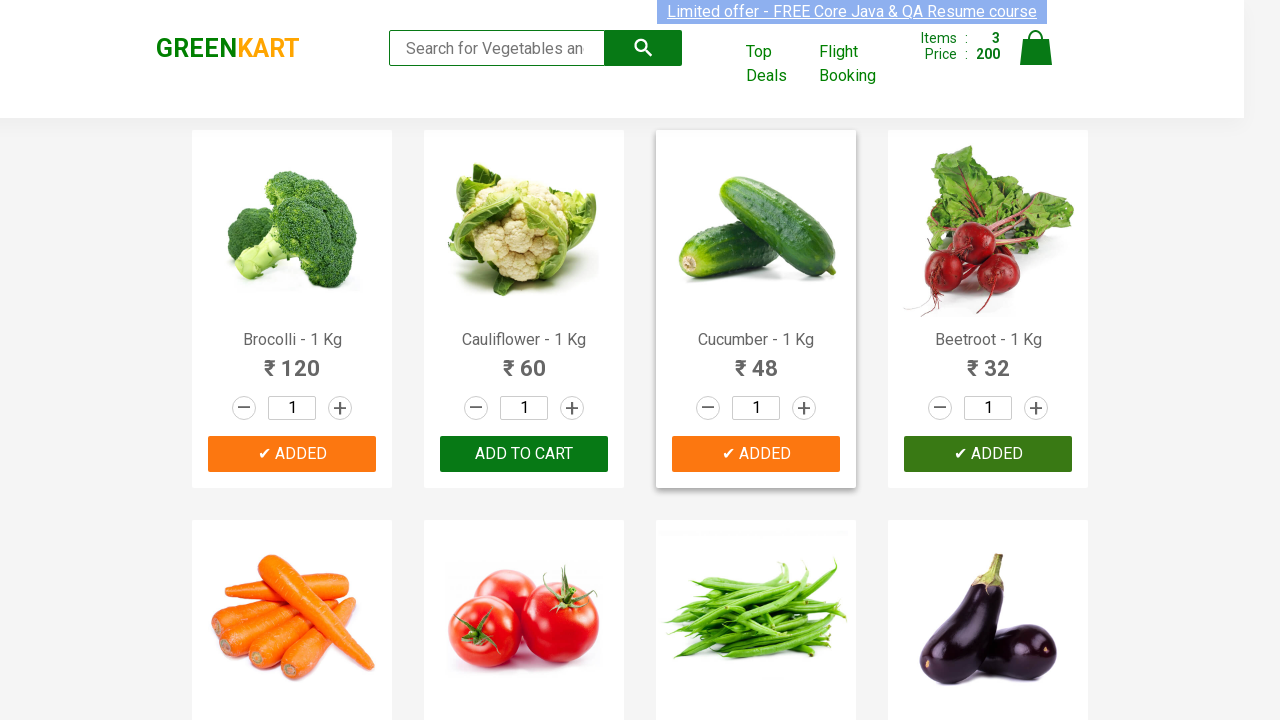

Clicked on cart icon to view cart at (1036, 48) on img[alt='Cart']
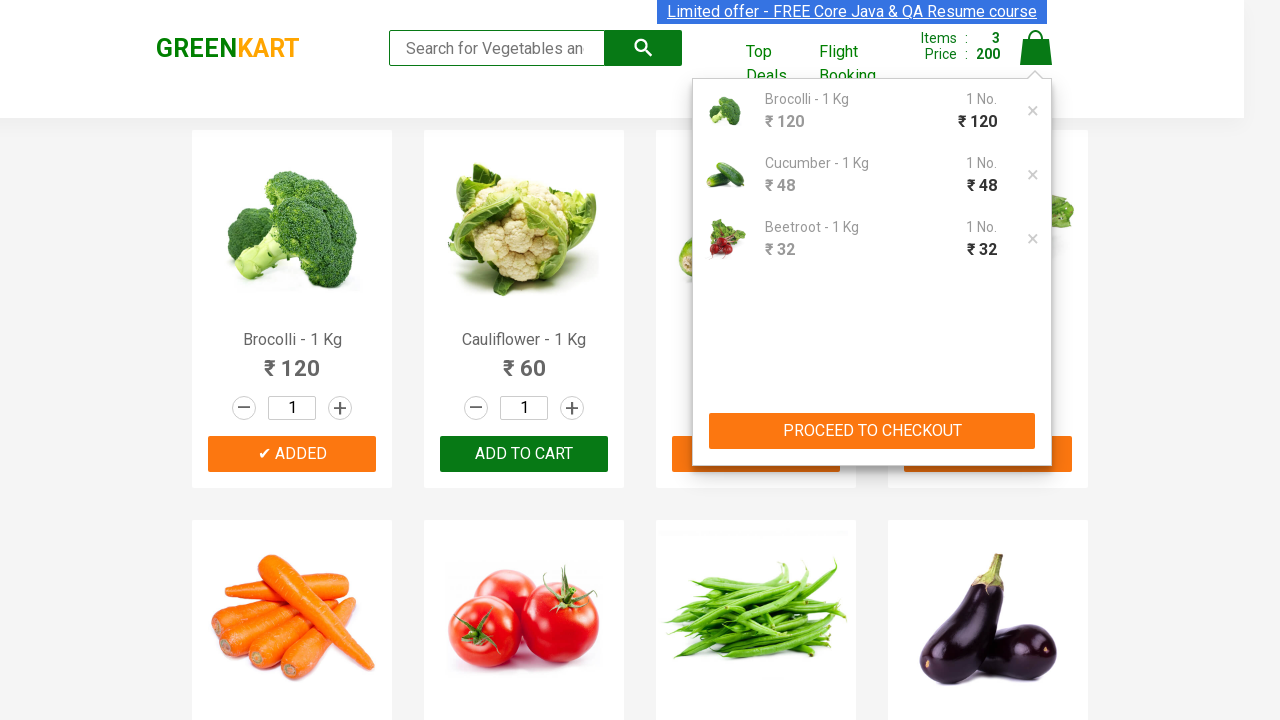

Clicked 'PROCEED TO CHECKOUT' button at (872, 431) on xpath=//button[contains(text(),'PROCEED TO CHECKOUT')]
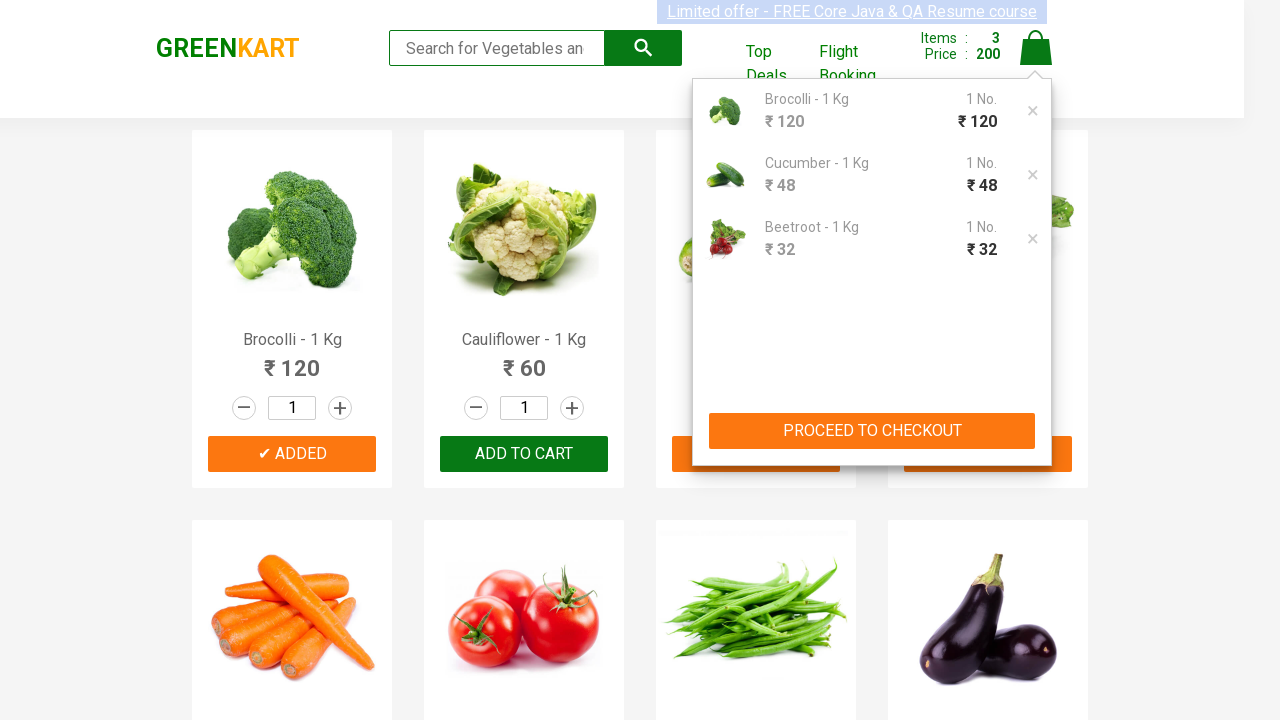

Waited for promo code input field to become visible
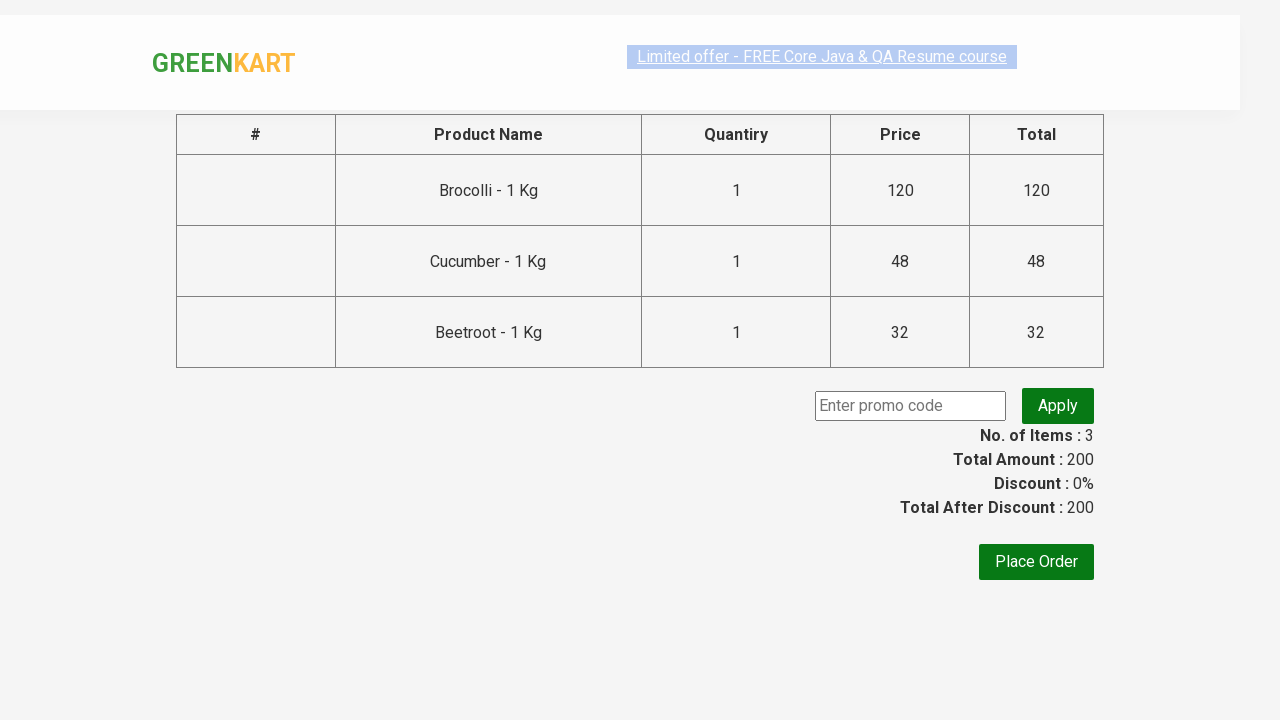

Entered promo code 'rahulshettyacademy' in the promo code field on input.promoCode
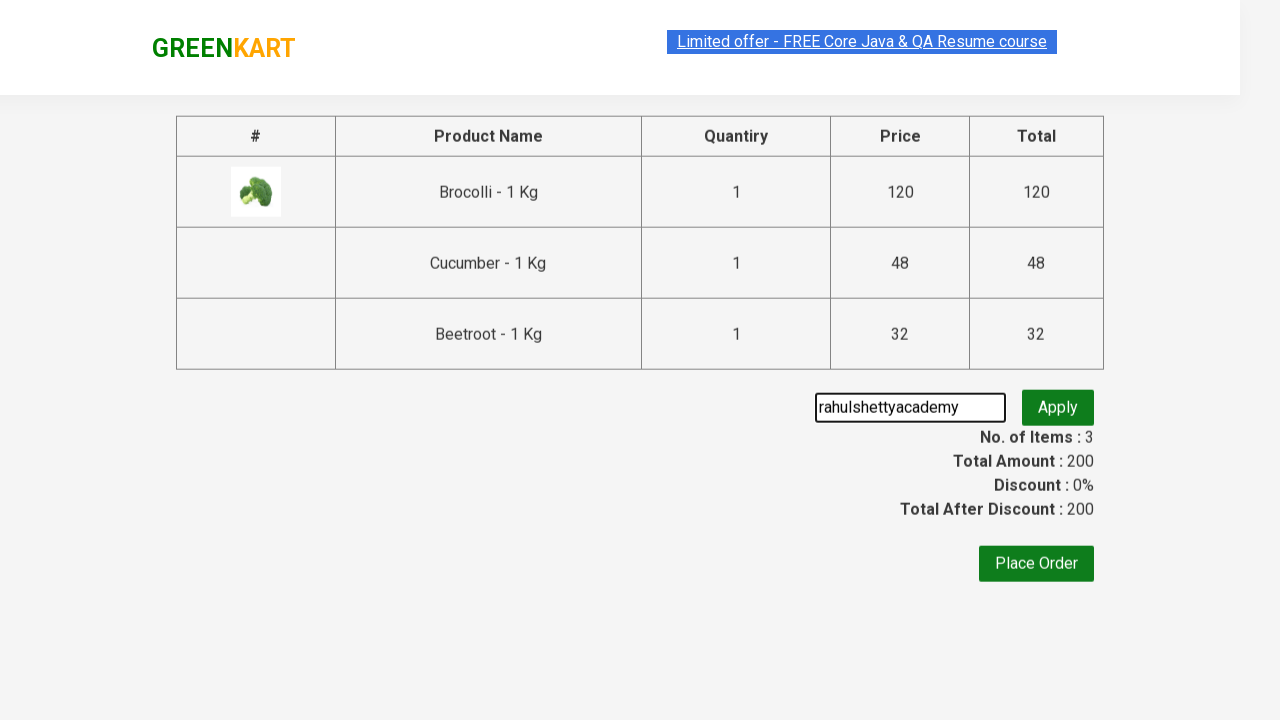

Clicked 'Apply' button to apply the promo code at (1058, 406) on button.promoBtn
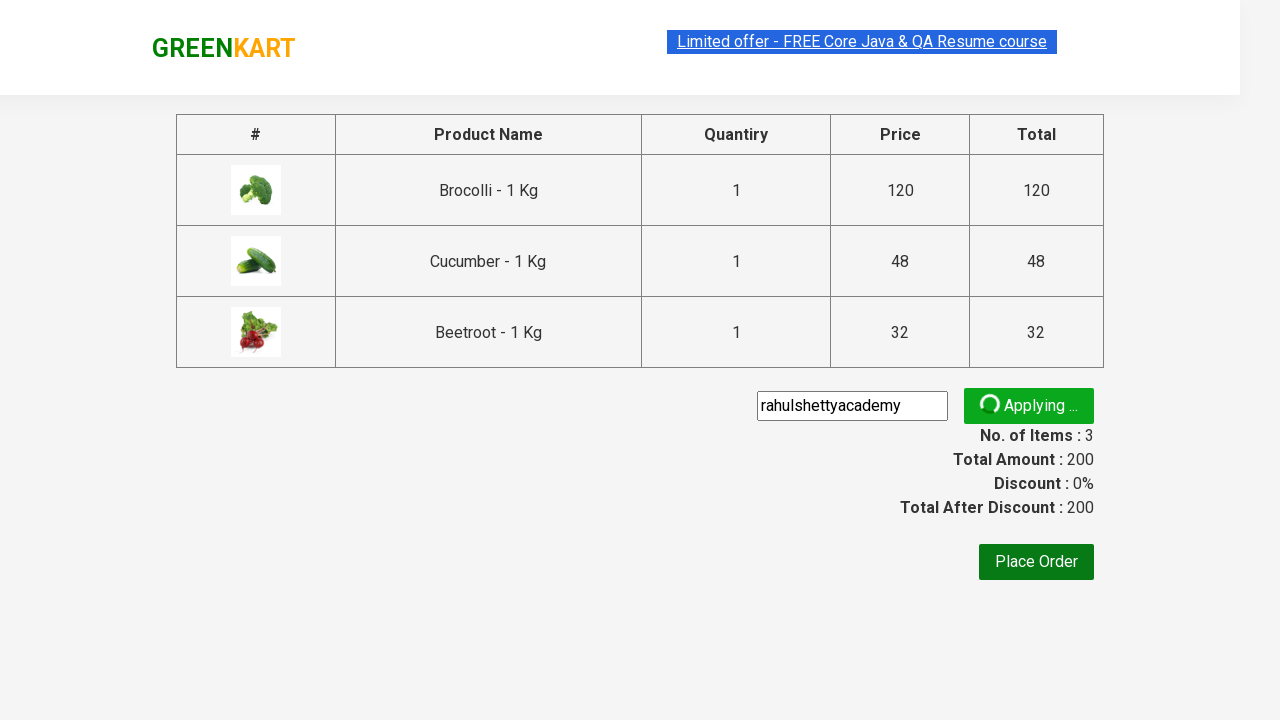

Verified promo code was successfully applied
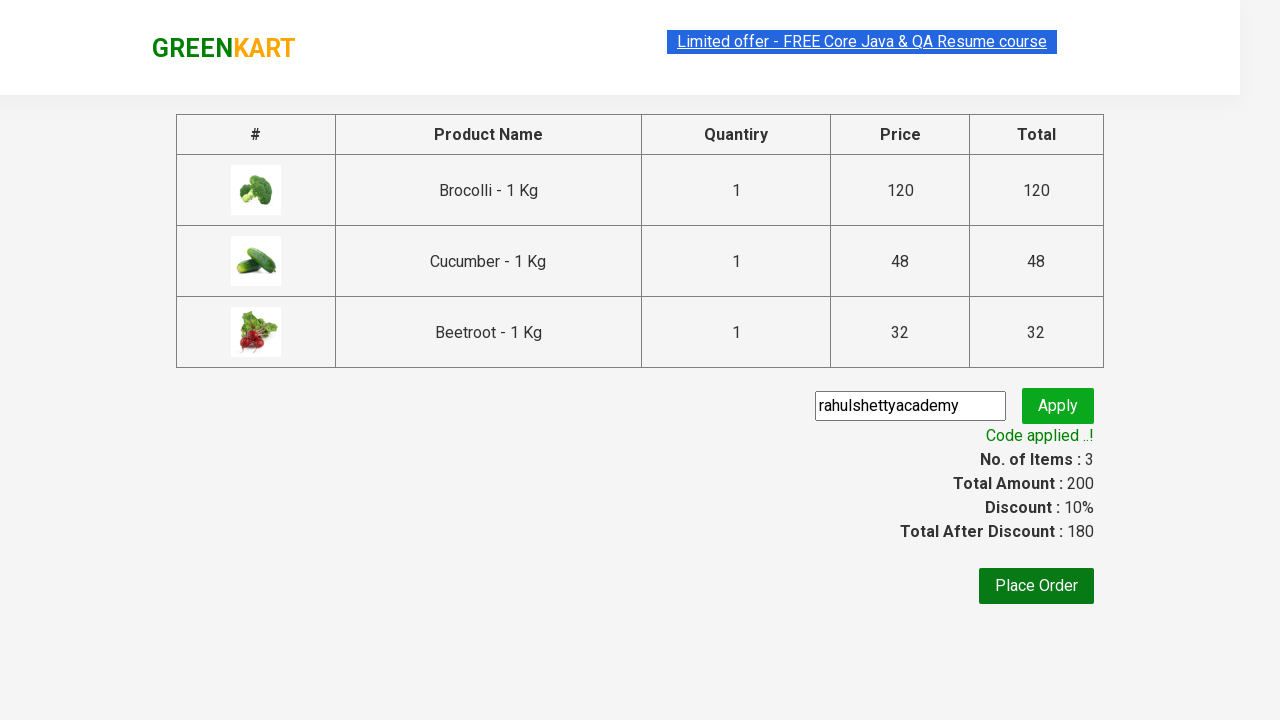

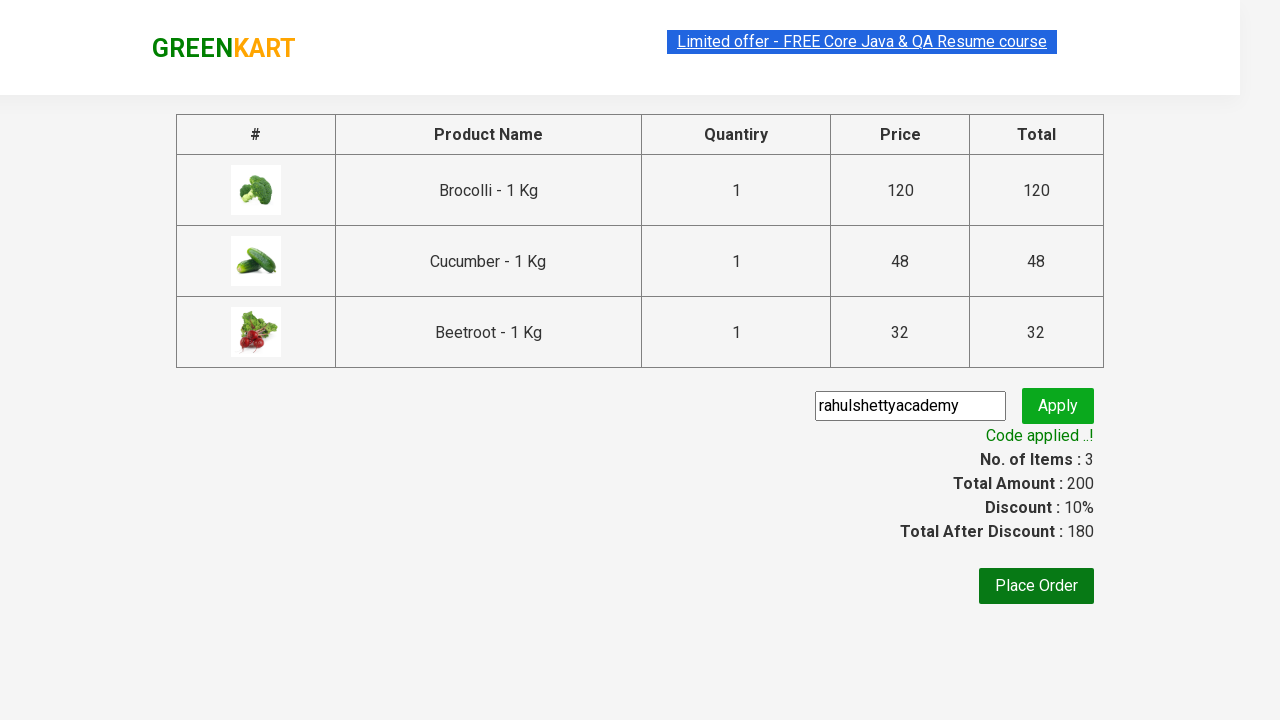